Navigates to Python.org homepage and verifies that event information is displayed in the events section

Starting URL: https://www.python.org/

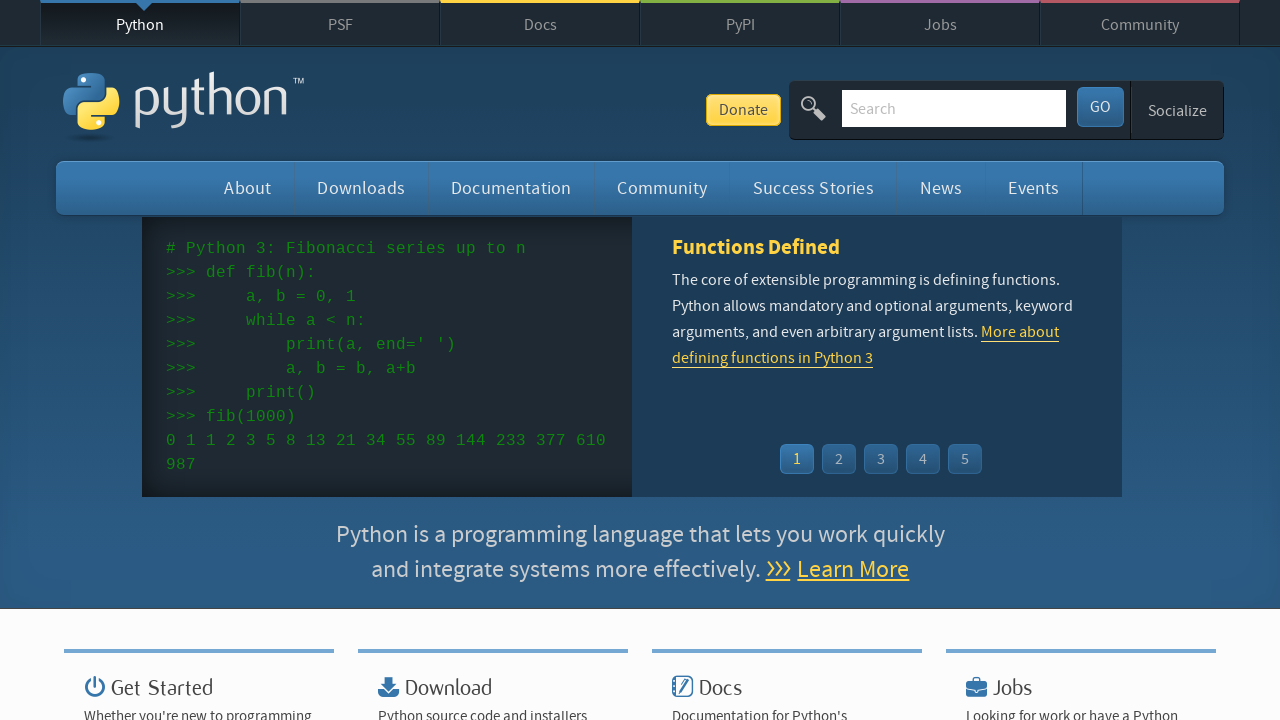

Navigated to Python.org homepage
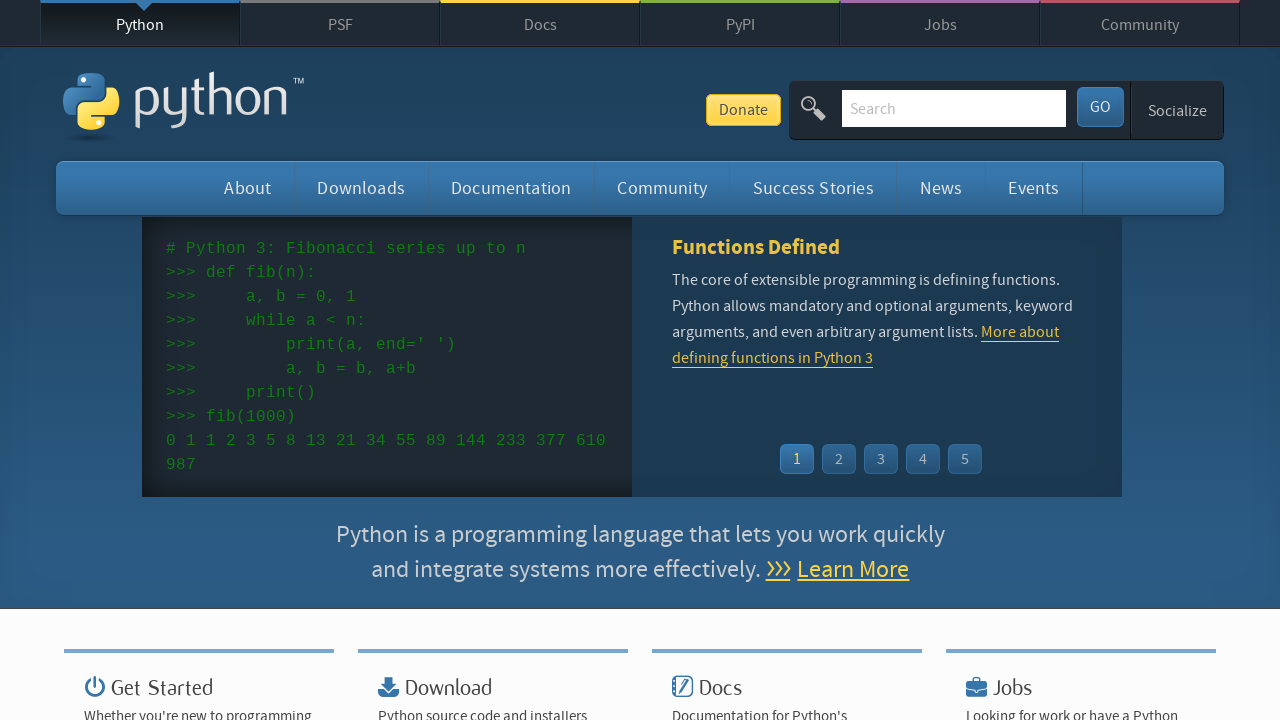

Events section loaded successfully
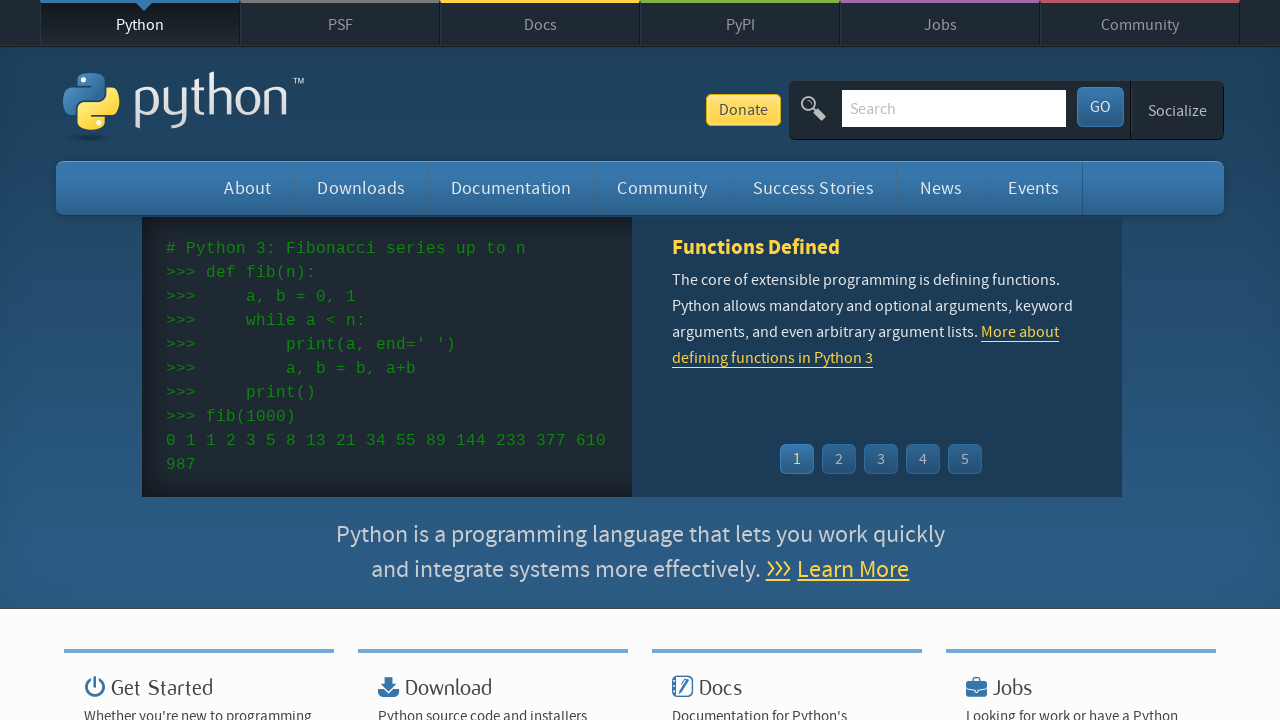

Verified that event information is displayed in the events section
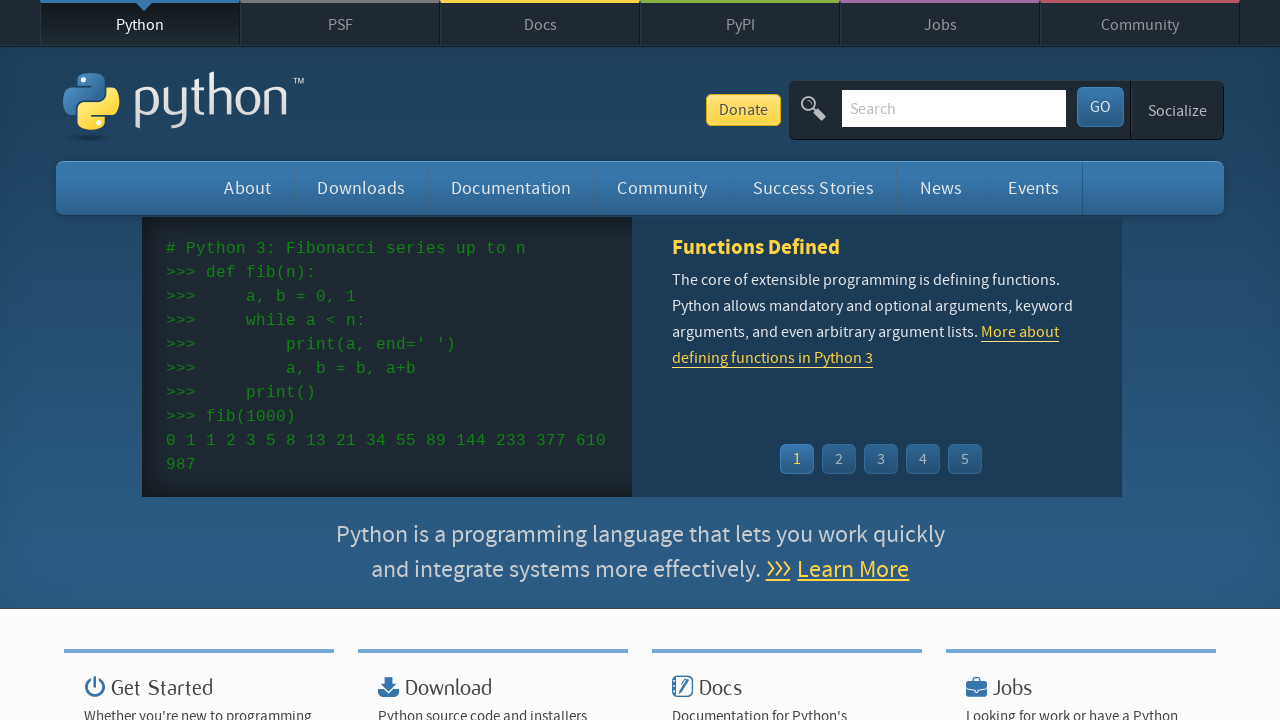

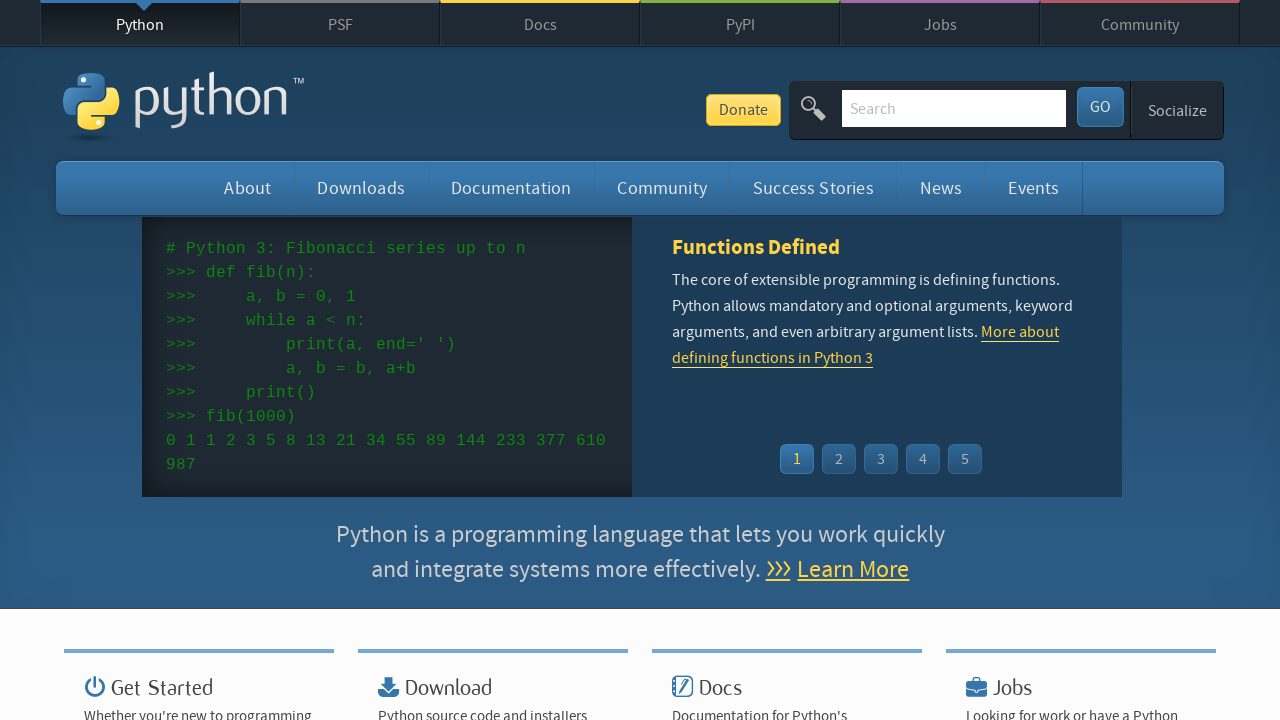